Tests clicking on a radio button element in the jQuery Mobile checkbox/radio demo page

Starting URL: https://demos.jquerymobile.com/1.4.5/checkboxradio-radio/

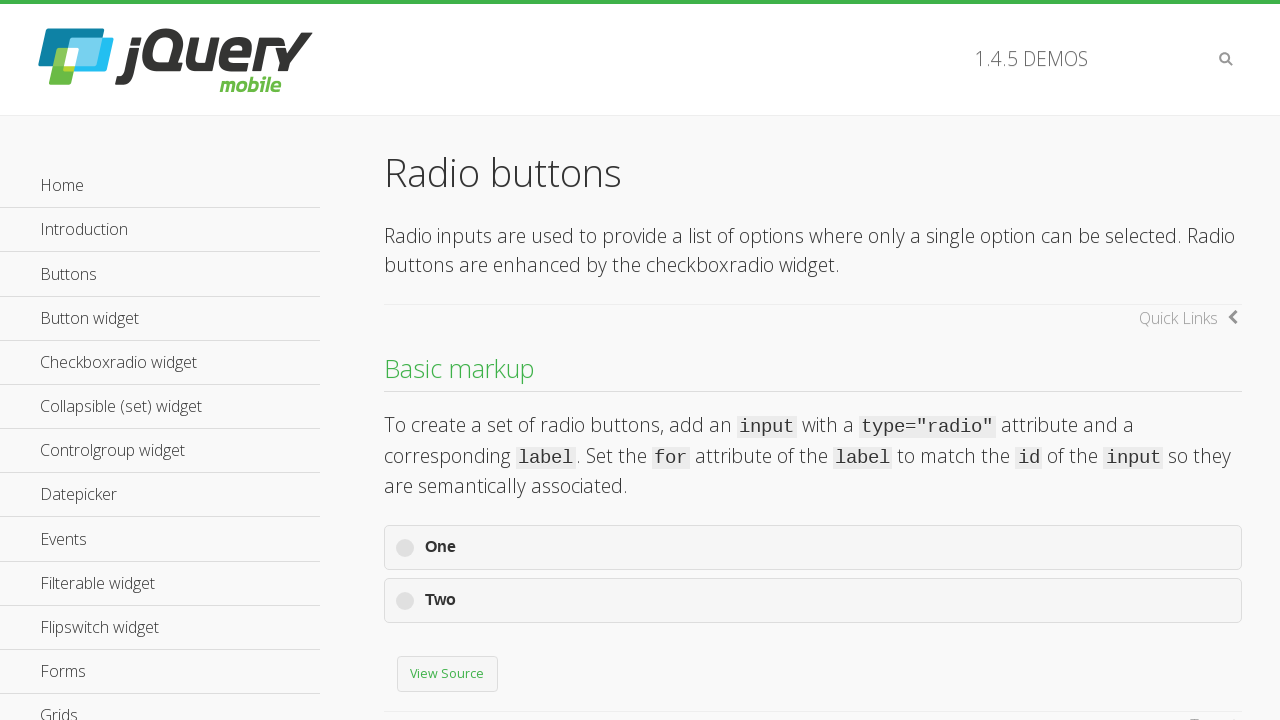

Clicked on radio button element in jQuery Mobile checkbox/radio demo page at (813, 548) on .ui-btn.ui-corner-all.ui-btn-inherit.ui-btn-icon-left.ui-radio-off
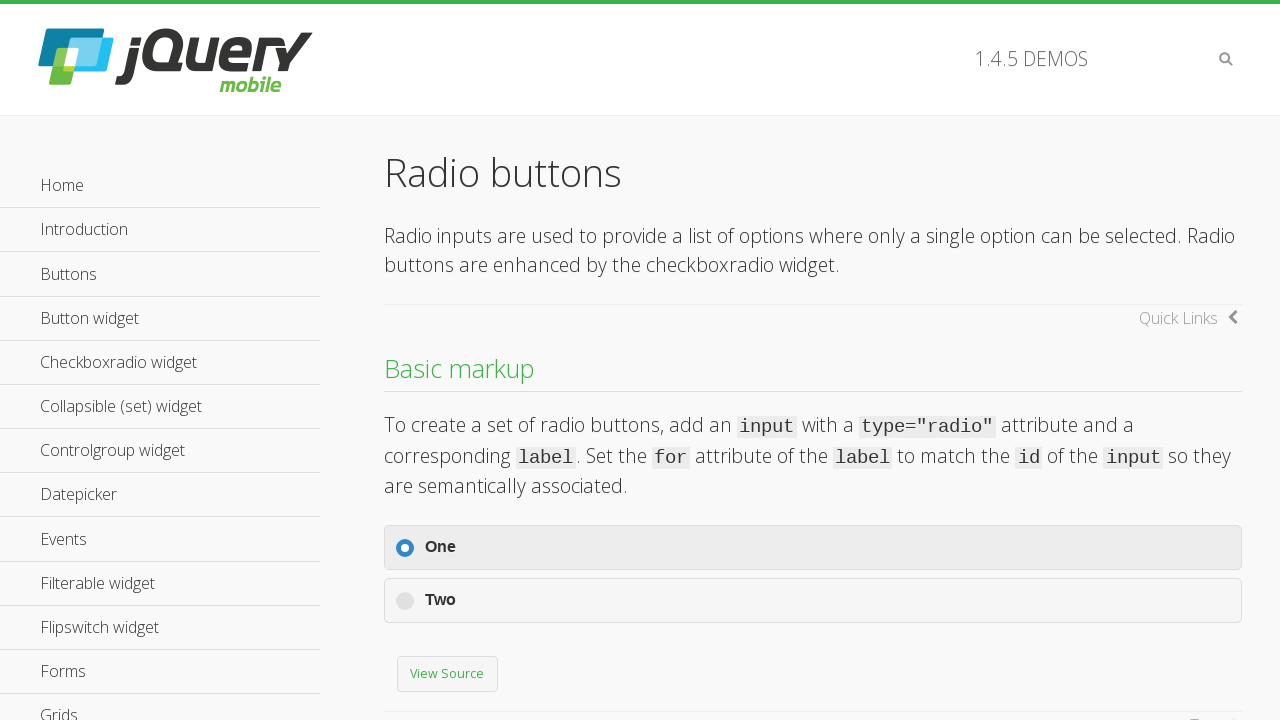

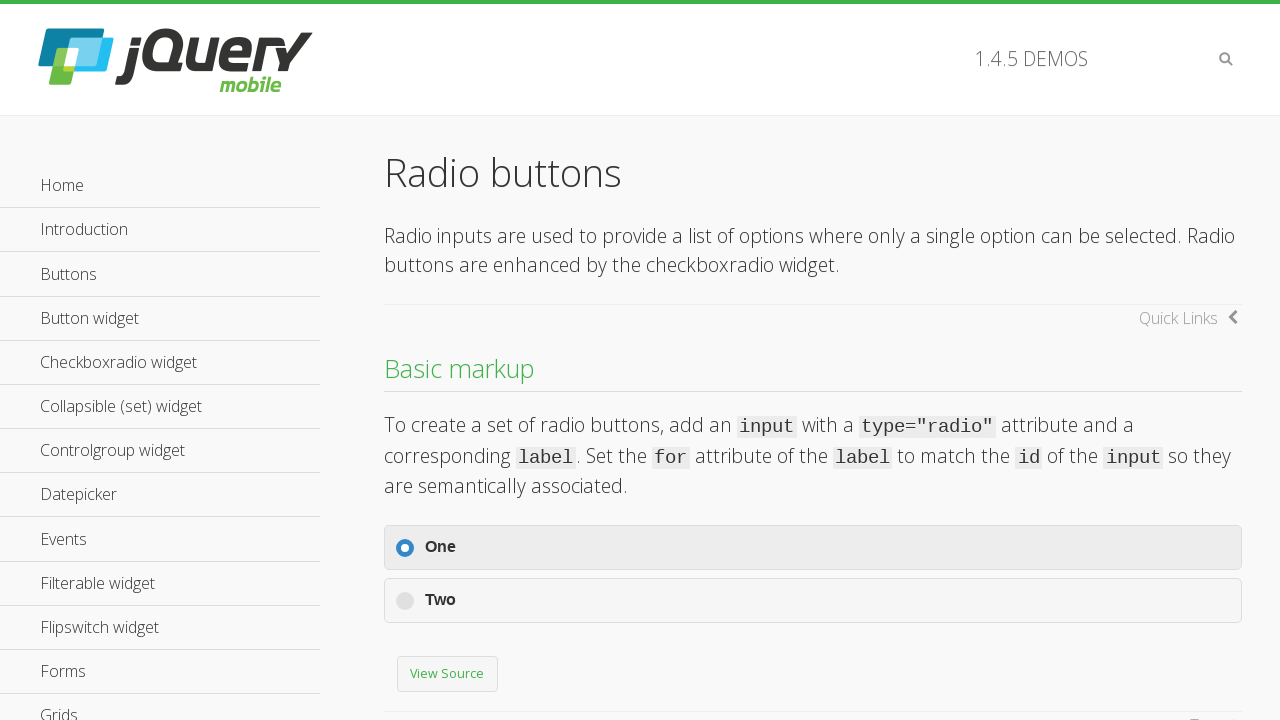